Tests browser navigation methods by navigating to Flipkart, then using back, forward, and refresh navigation controls to verify basic browser navigation functionality.

Starting URL: https://www.flipkart.com/

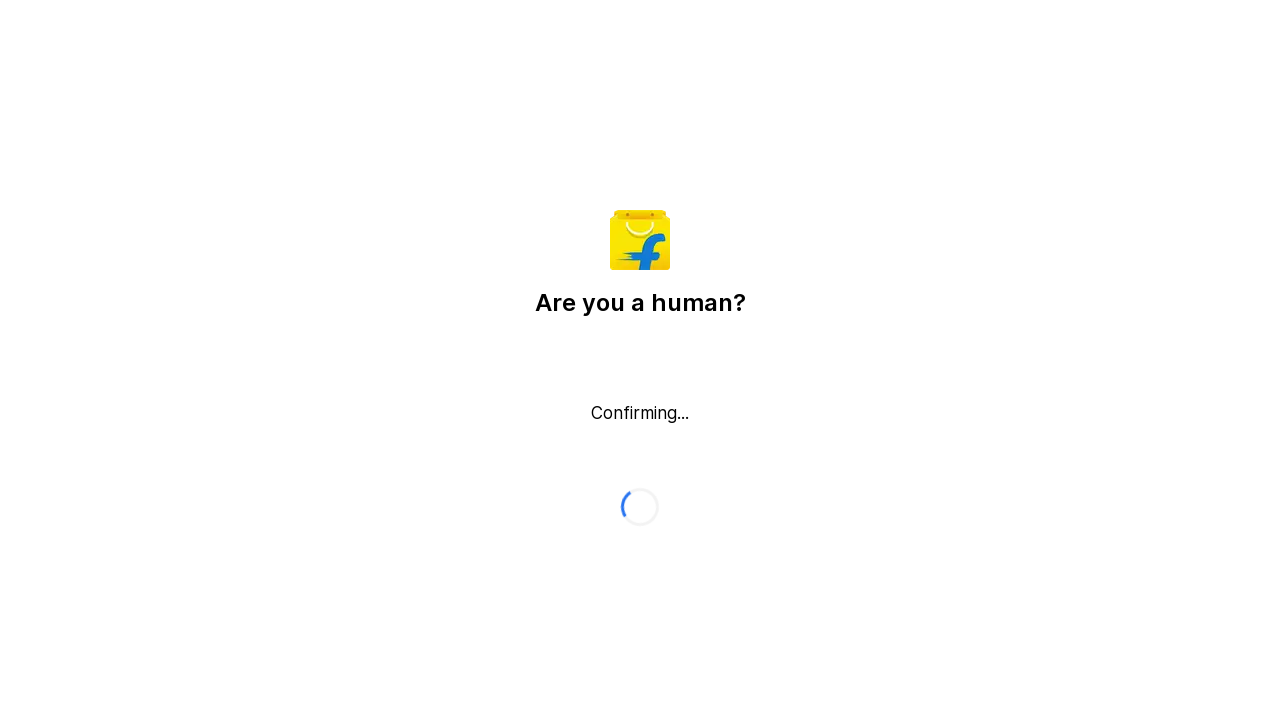

Navigated back in browser history
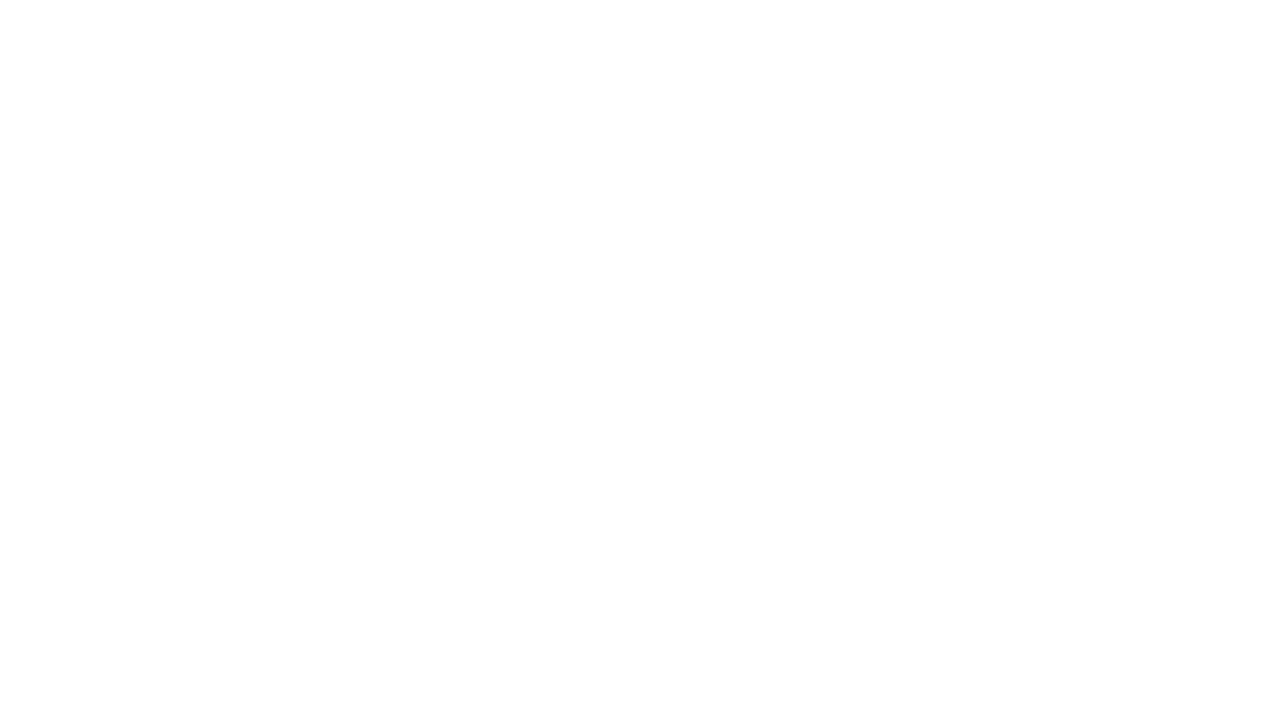

Waited 1000ms for page state after back navigation
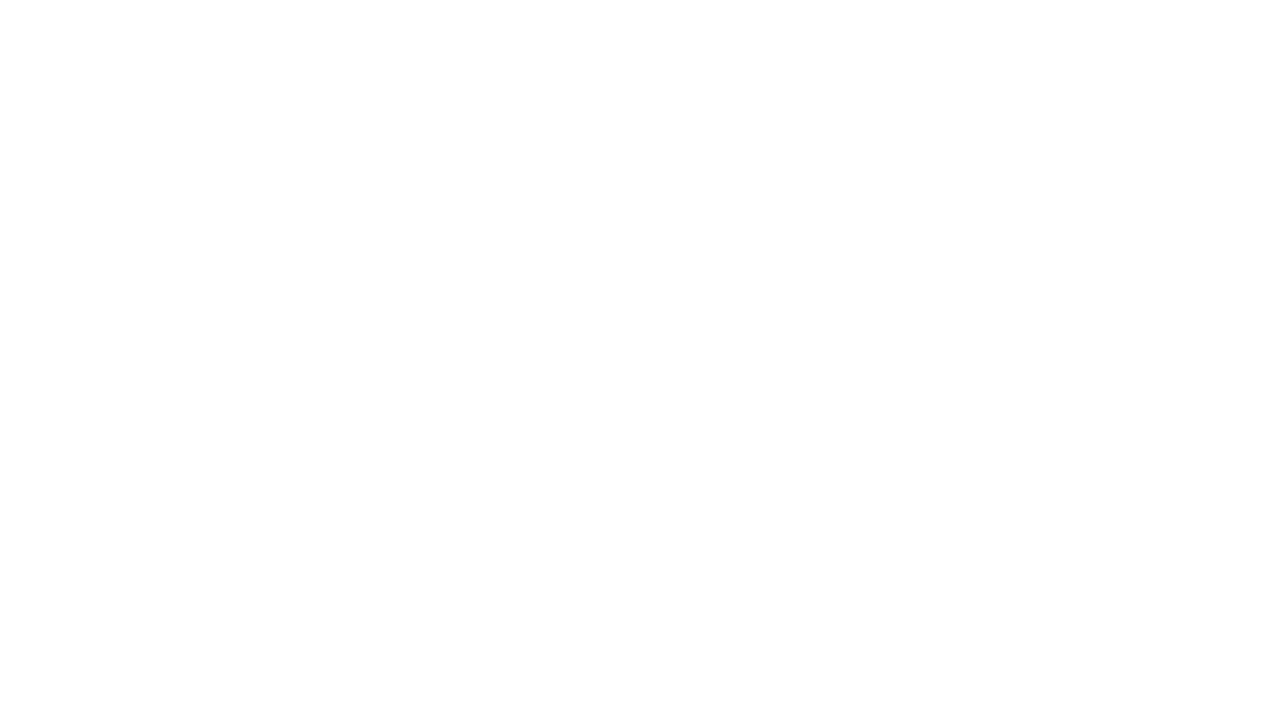

Navigated forward in browser history
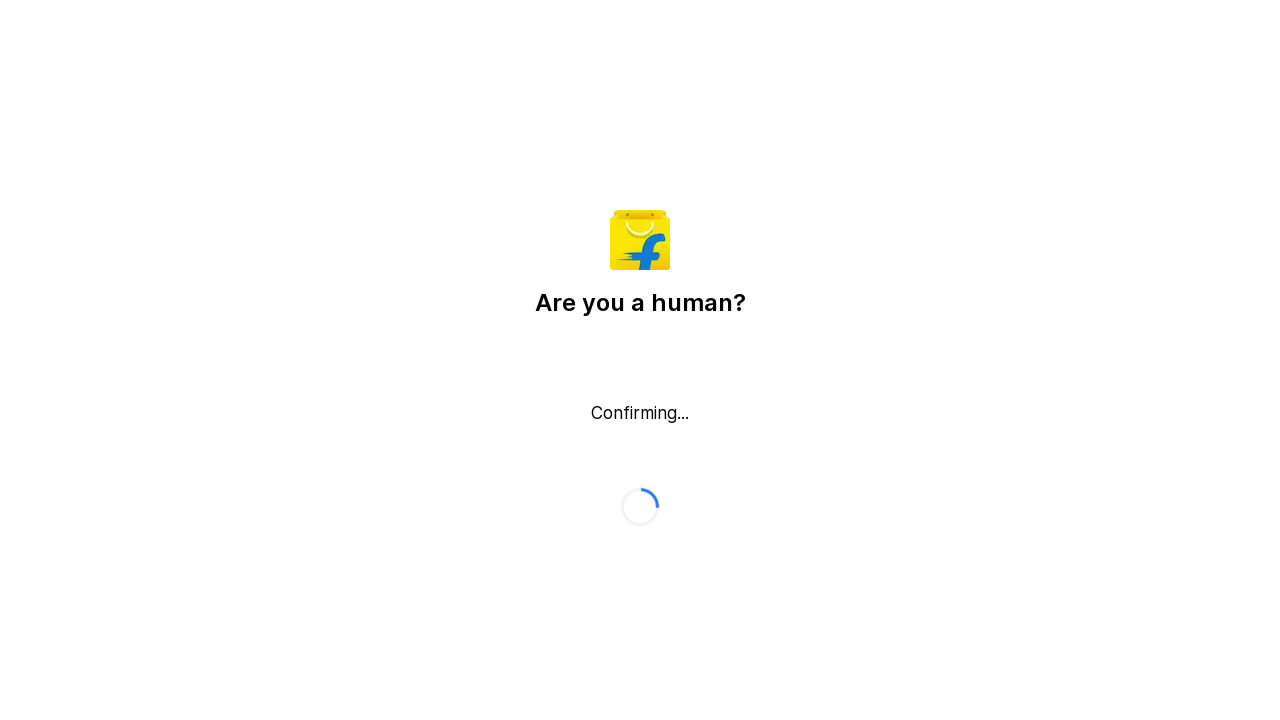

Waited 1000ms for page state after forward navigation
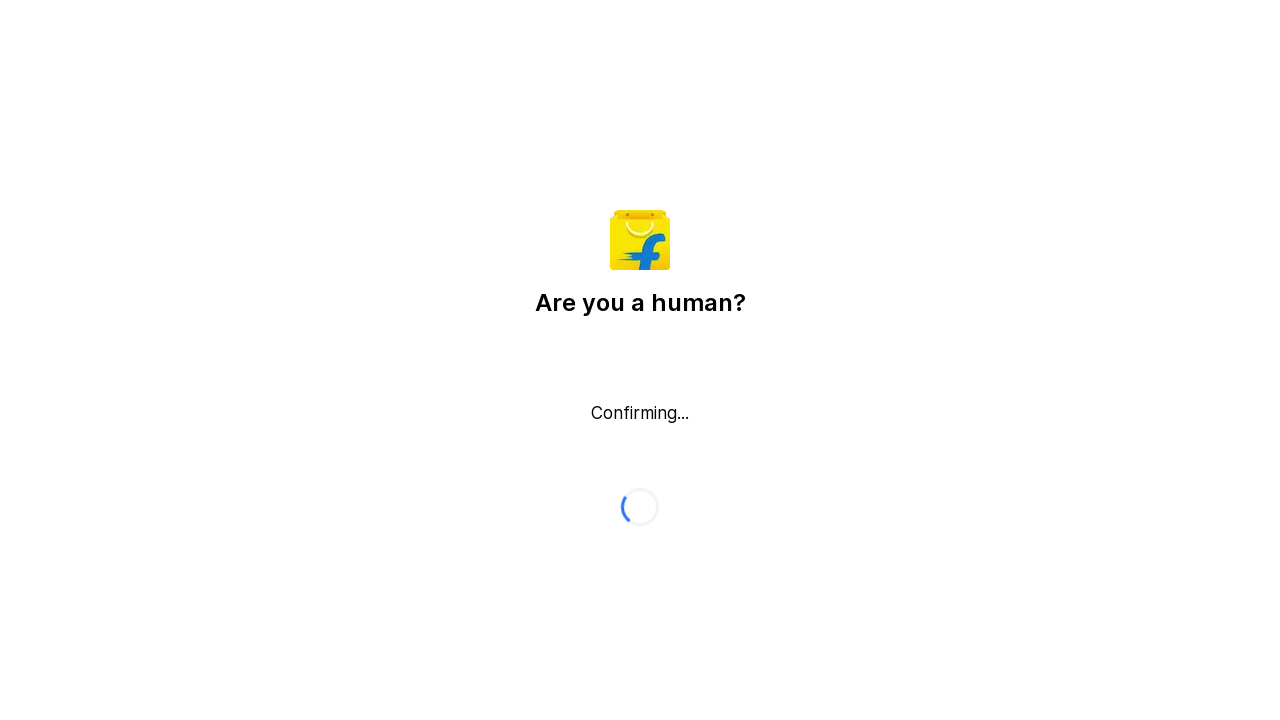

Refreshed the current page
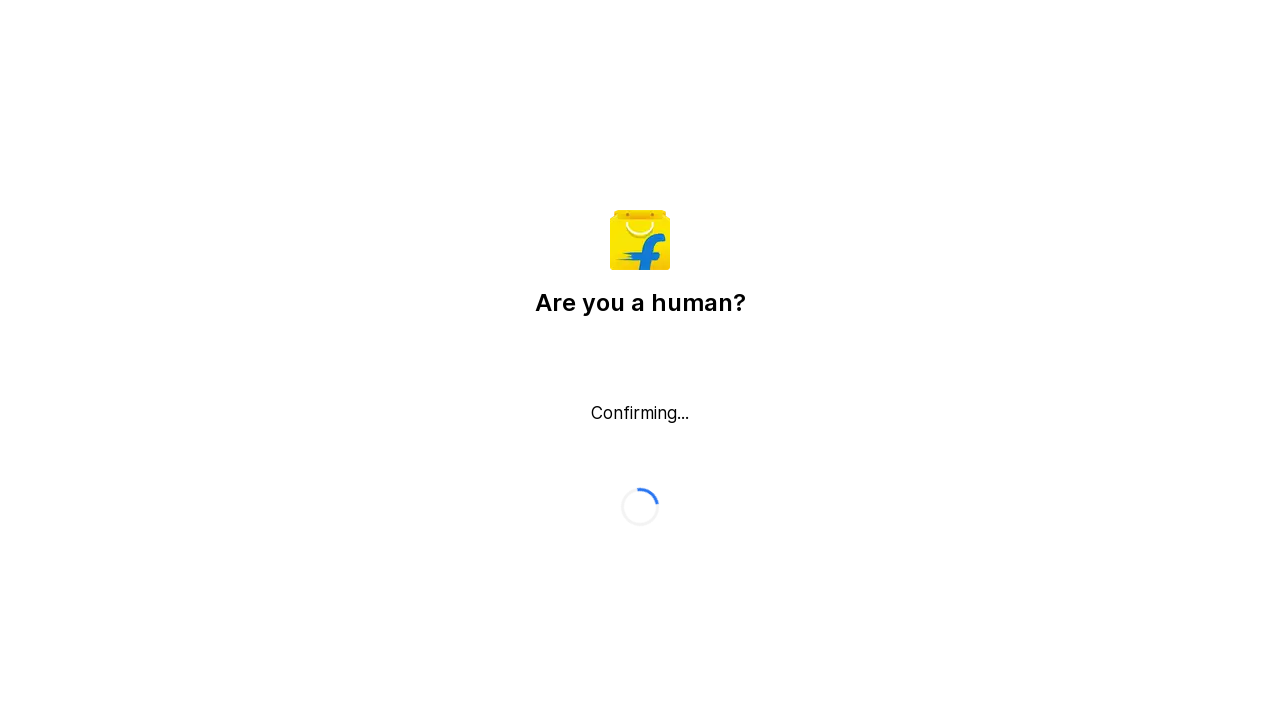

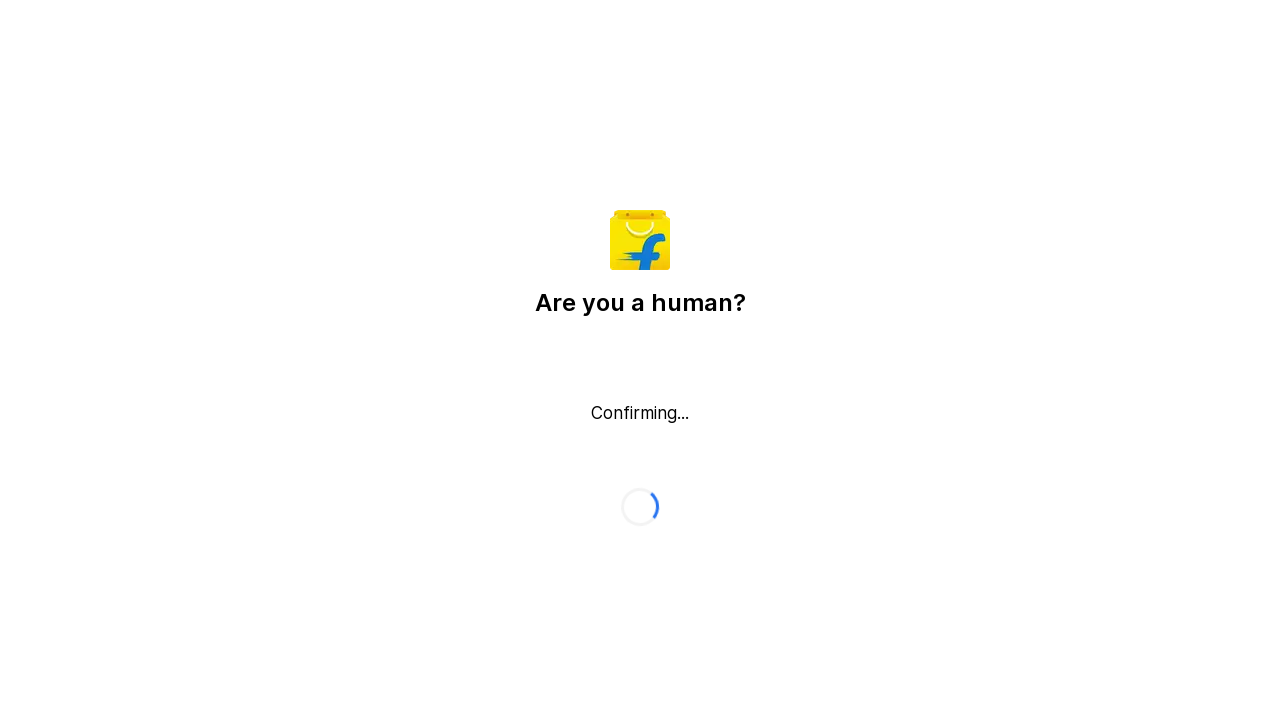